Tests a math form by reading a value from the page, calculating a mathematical result (log of absolute value of 12*sin(x)), filling the answer, checking a checkbox, selecting a radio button, and submitting the form.

Starting URL: http://suninjuly.github.io/math.html

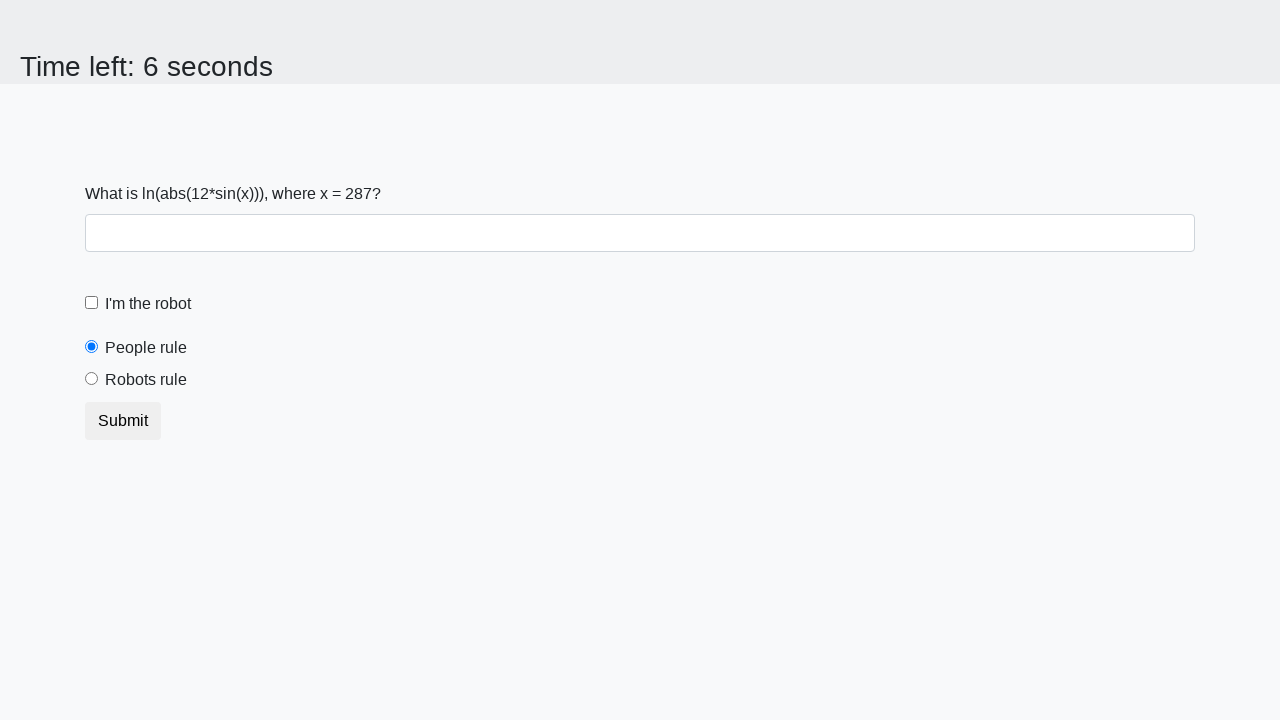

Retrieved x value from input_value element
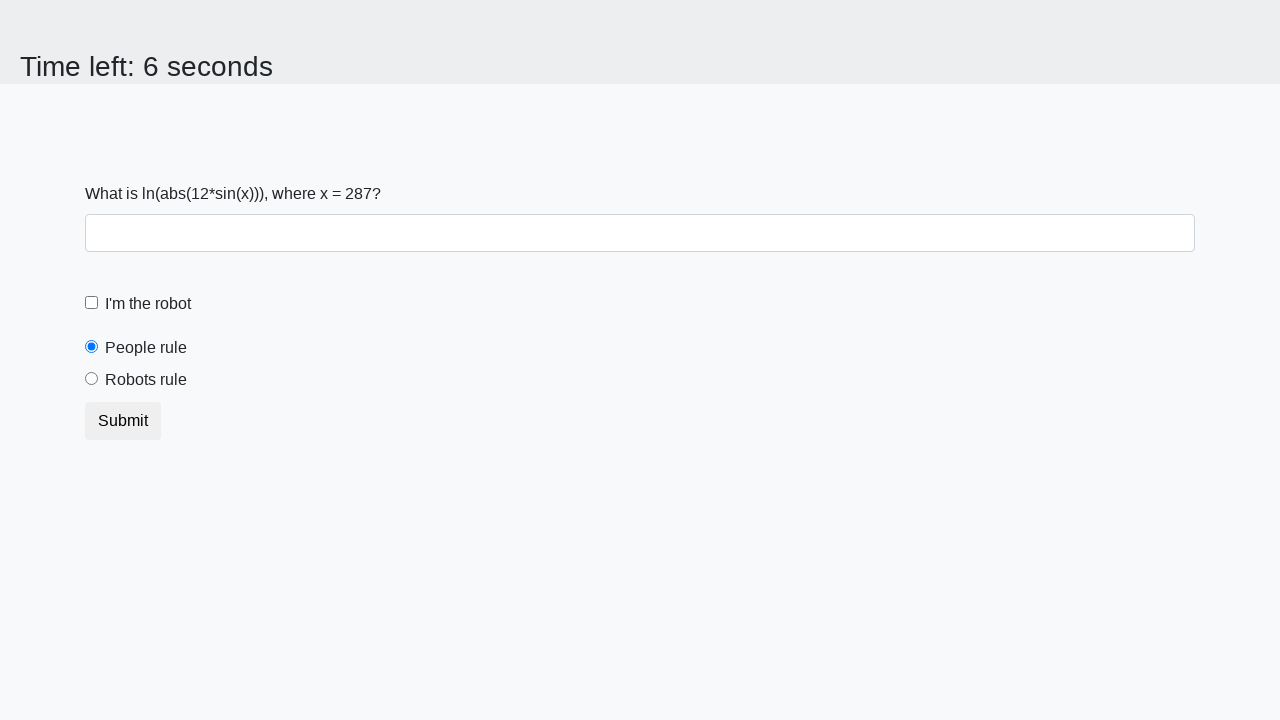

Calculated y = log(|12*sin(287)|) = 2.3772556776007496
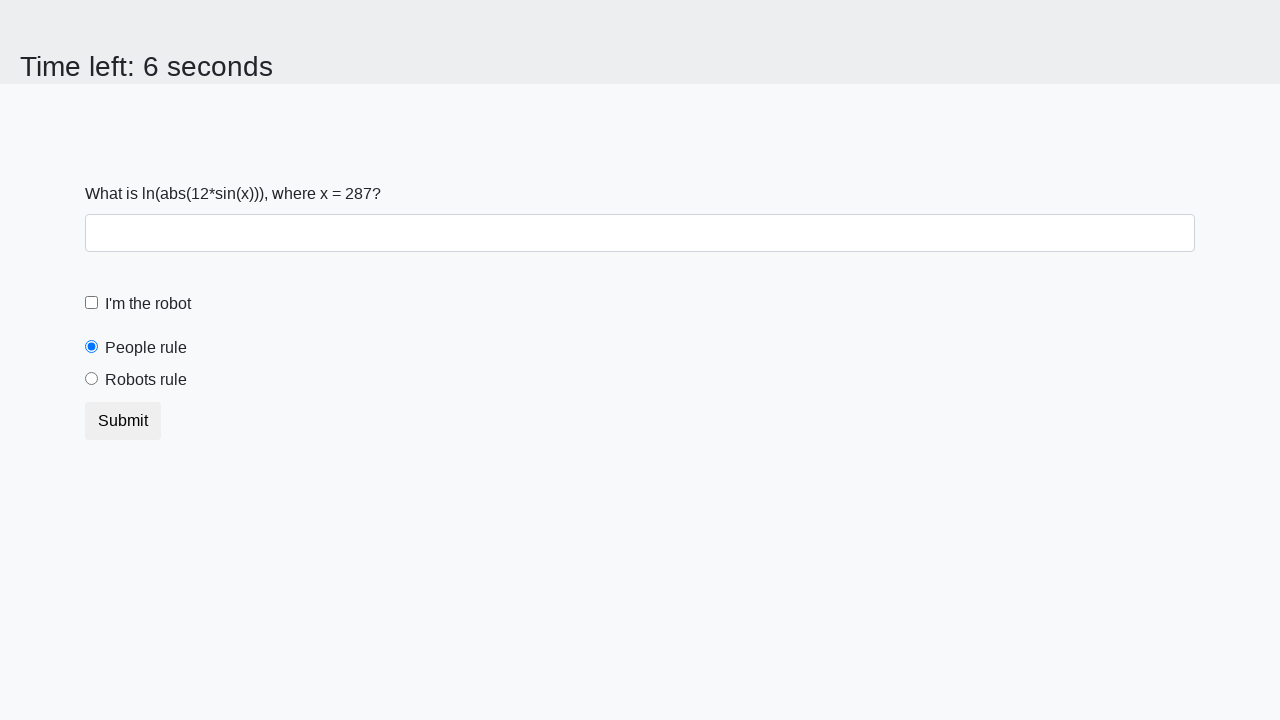

Filled answer field with calculated value 2.3772556776007496 on #answer
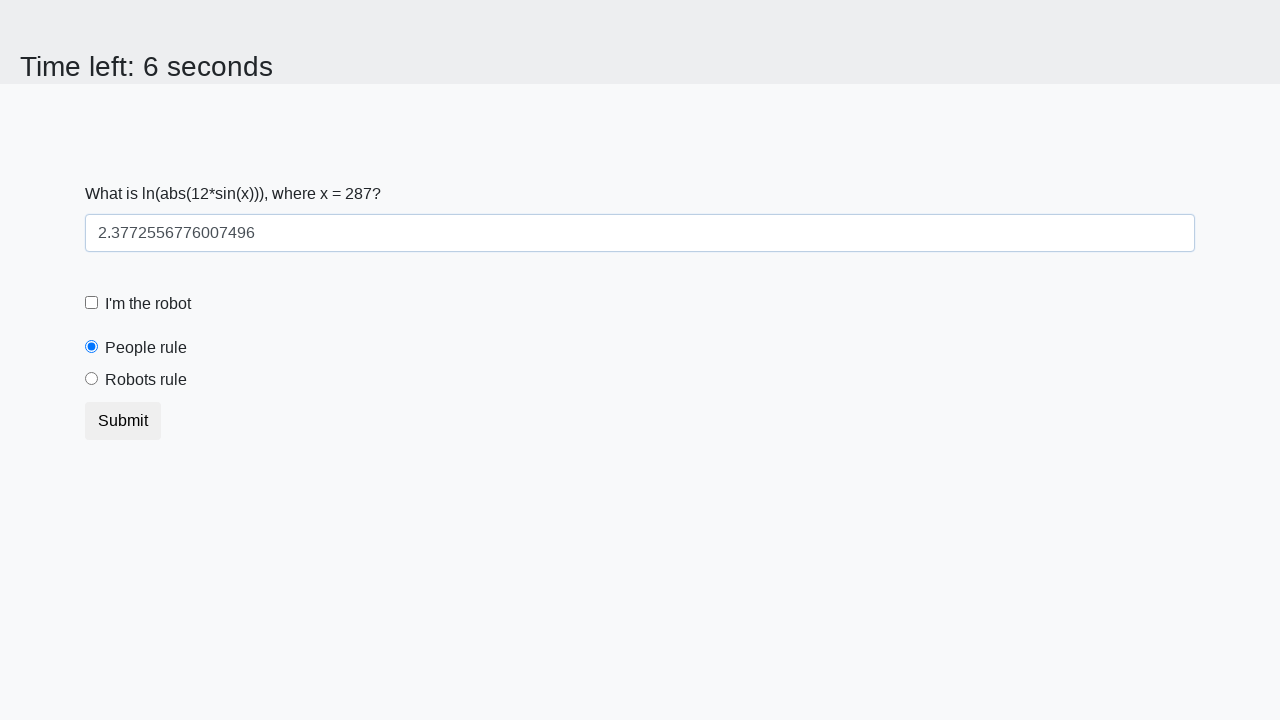

Checked the robot checkbox at (92, 303) on #robotCheckbox
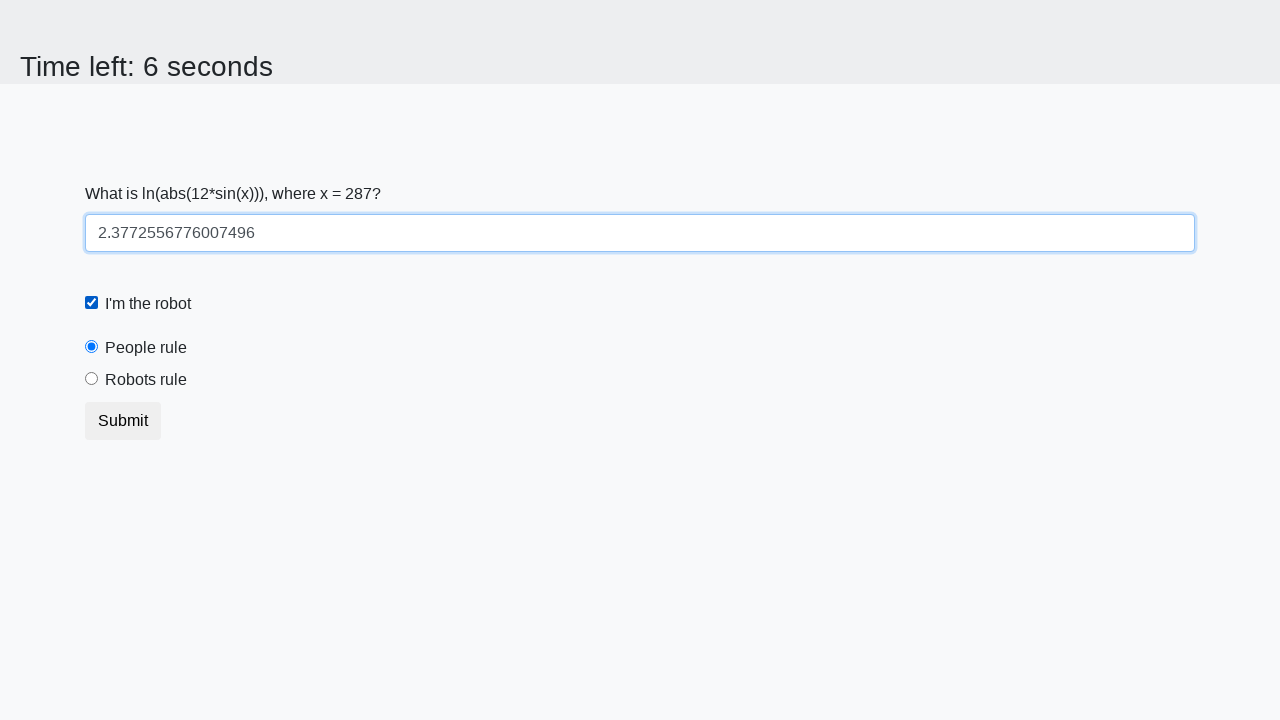

Selected the robots rule radio button at (92, 379) on #robotsRule
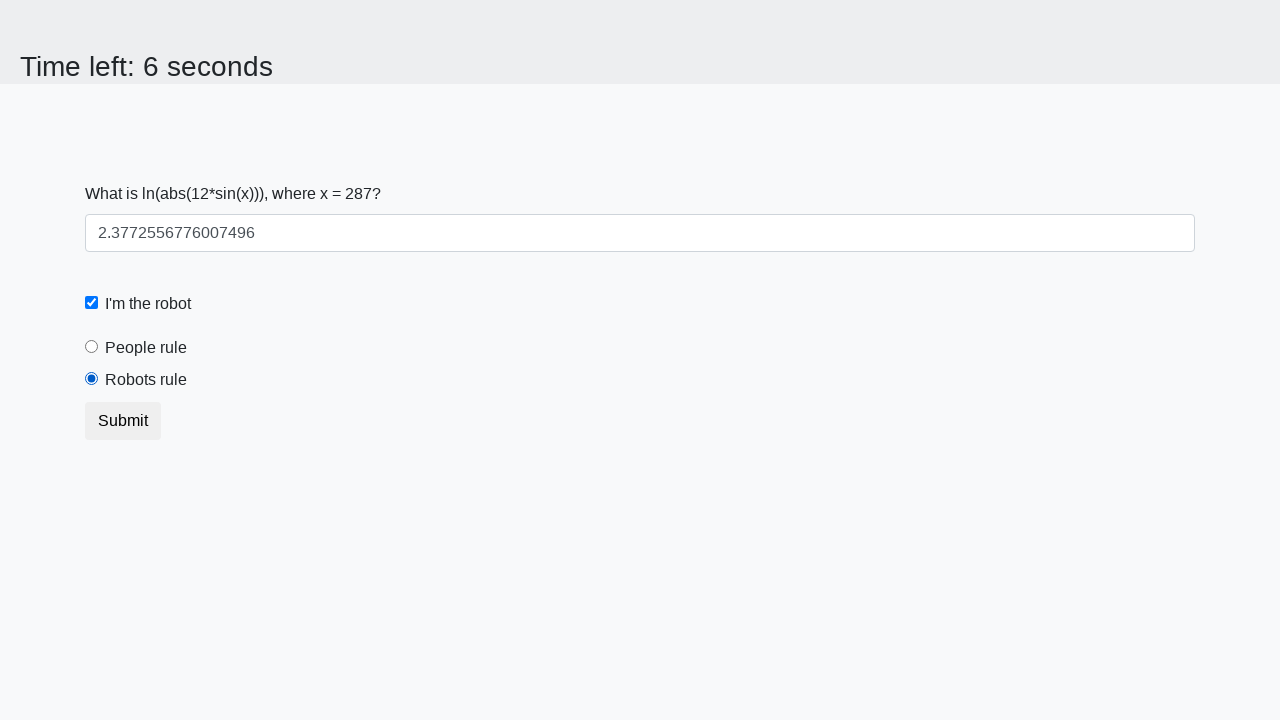

Submitted the form by clicking submit button at (123, 421) on button.btn
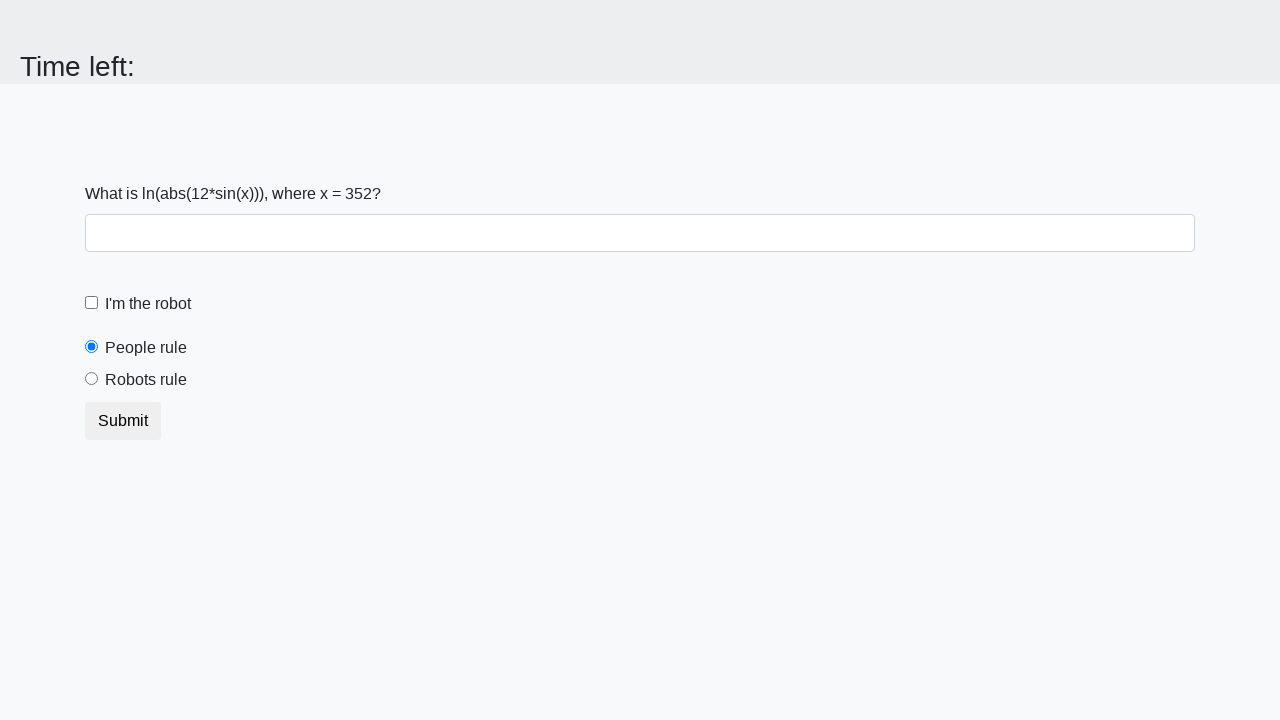

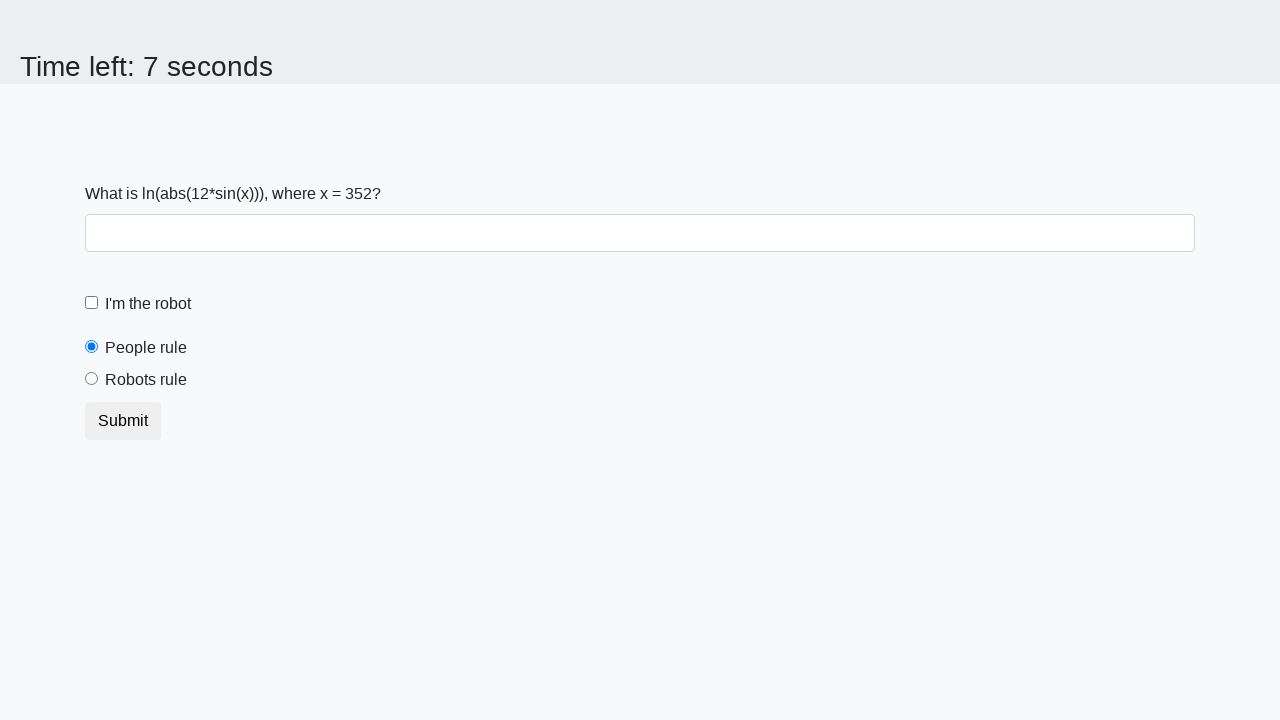